Tests a Russian language reduplicator tool by entering text into an input field and retrieving the generated result

Starting URL: https://maximal.github.io/reduplicator/#

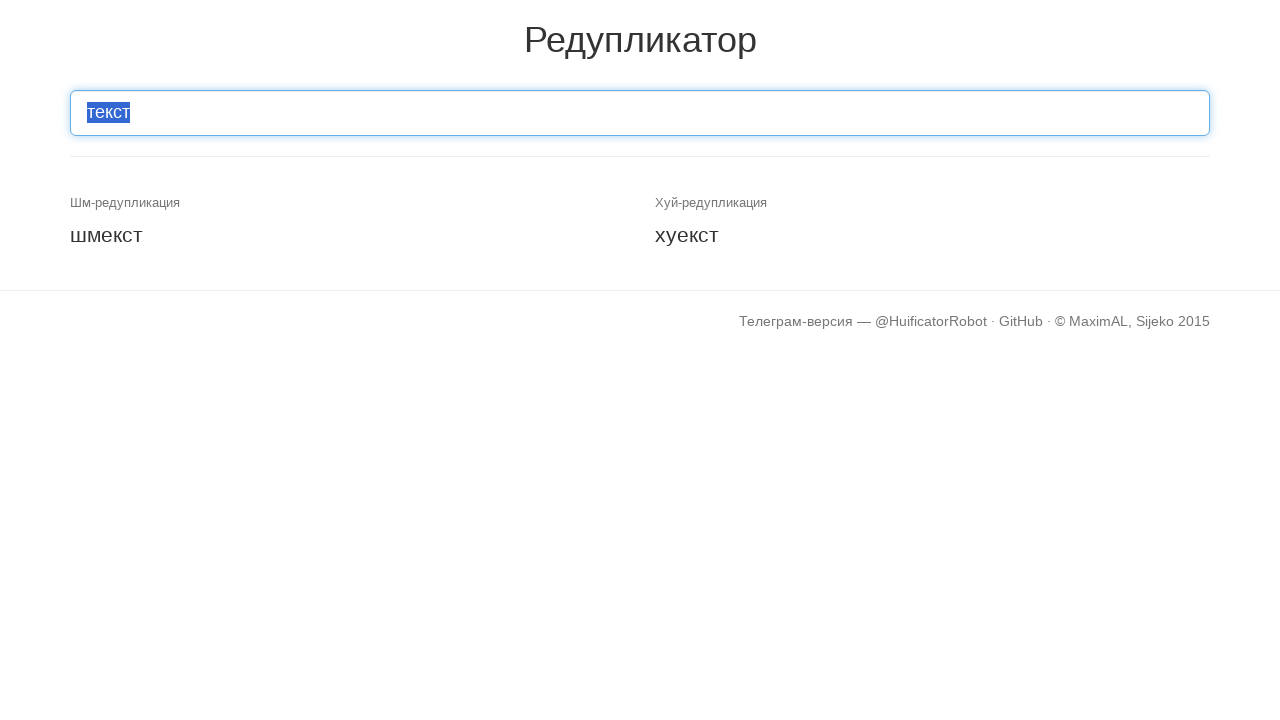

Filled input field with Russian text 'привет' on #inp-text
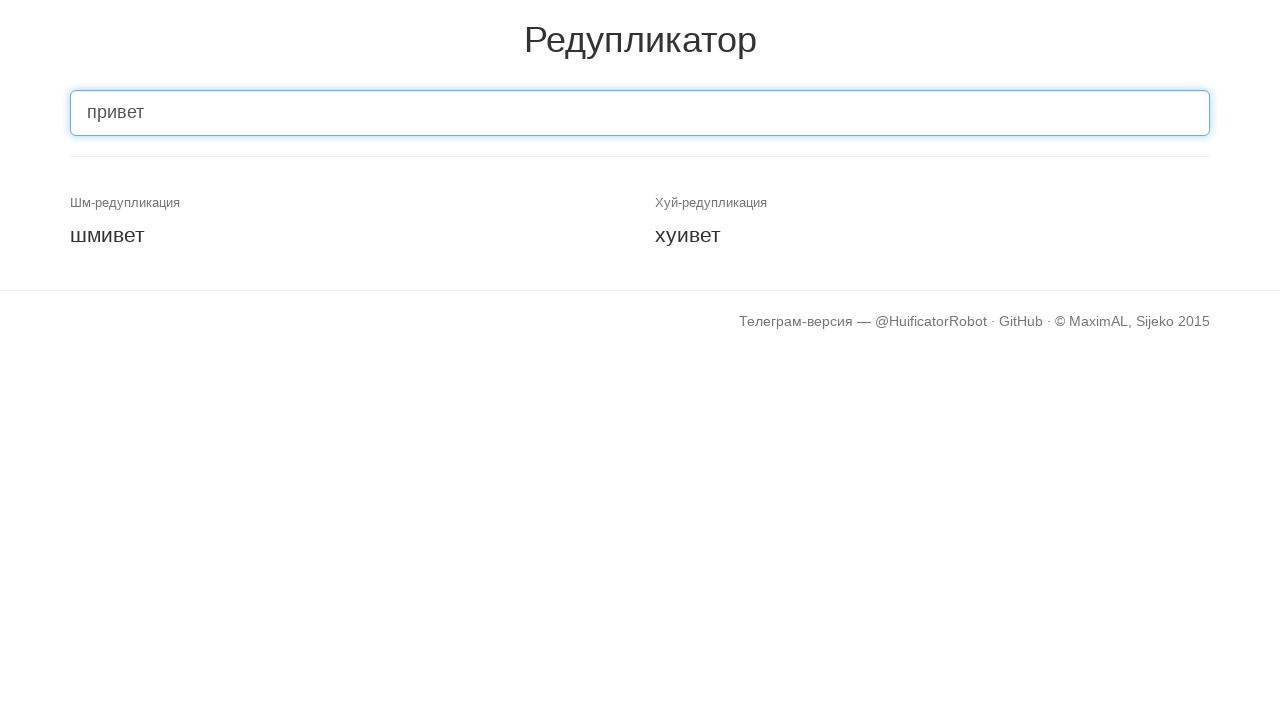

Pressed Enter to submit the reduplicator input on #inp-text
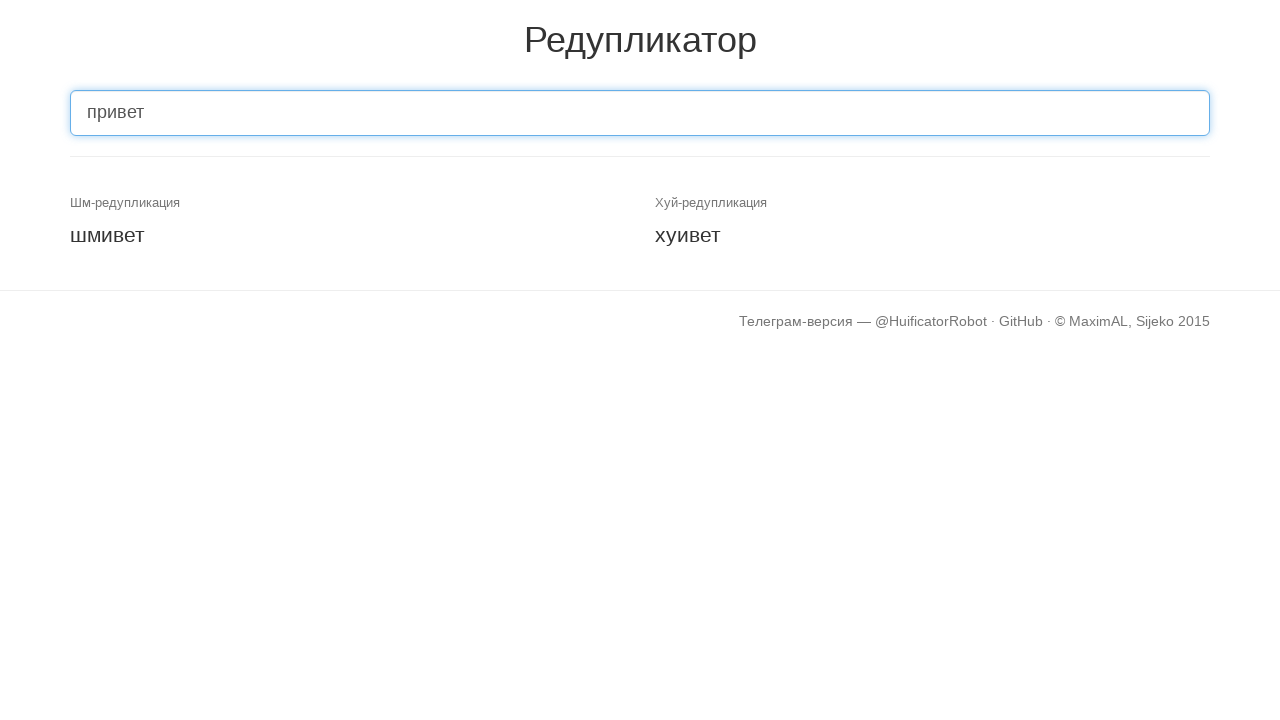

Result element appeared on the page
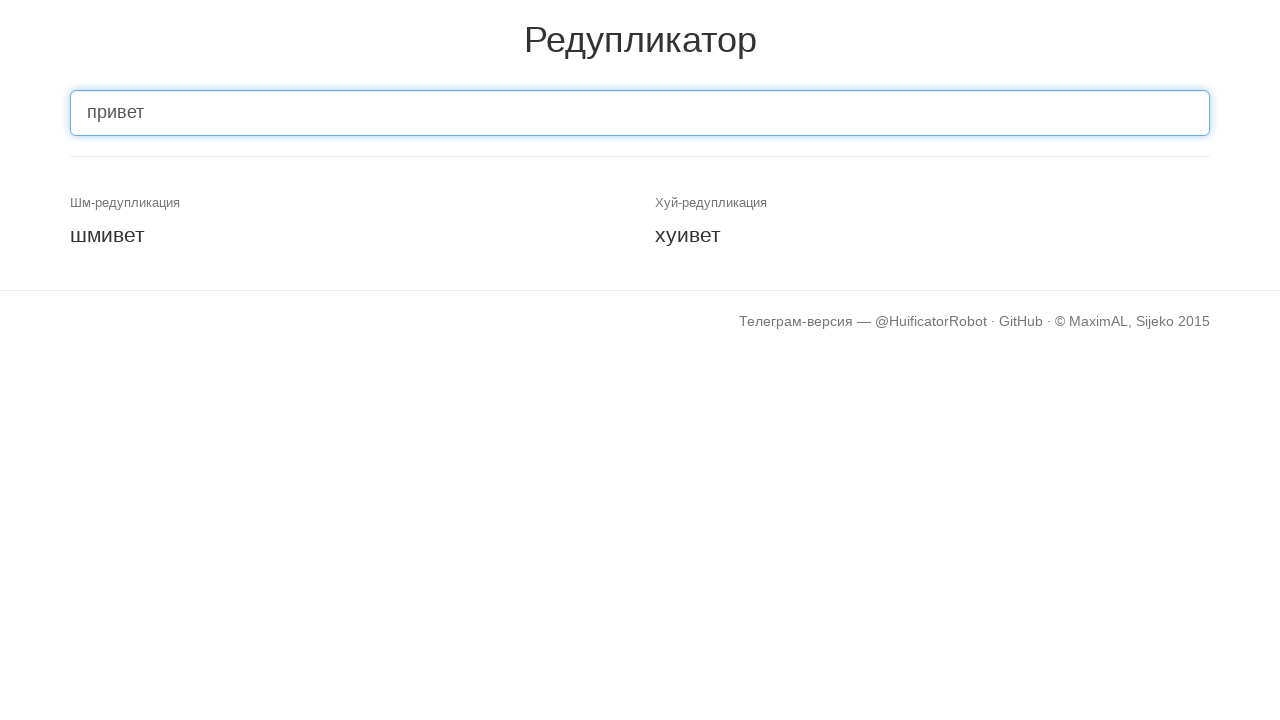

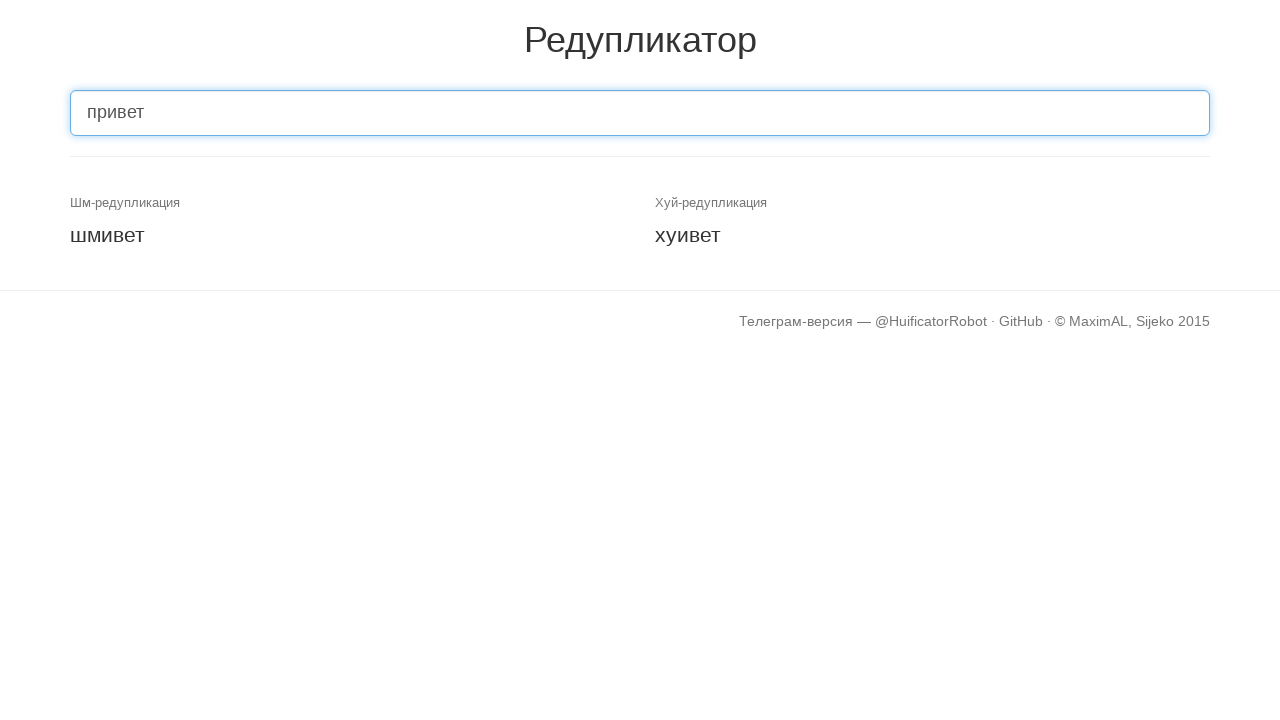